Navigates to OrangeHRM's demo booking page and verifies the country dropdown exists with selectable options

Starting URL: https://www.orangehrm.com/en/book-a-free-demo/

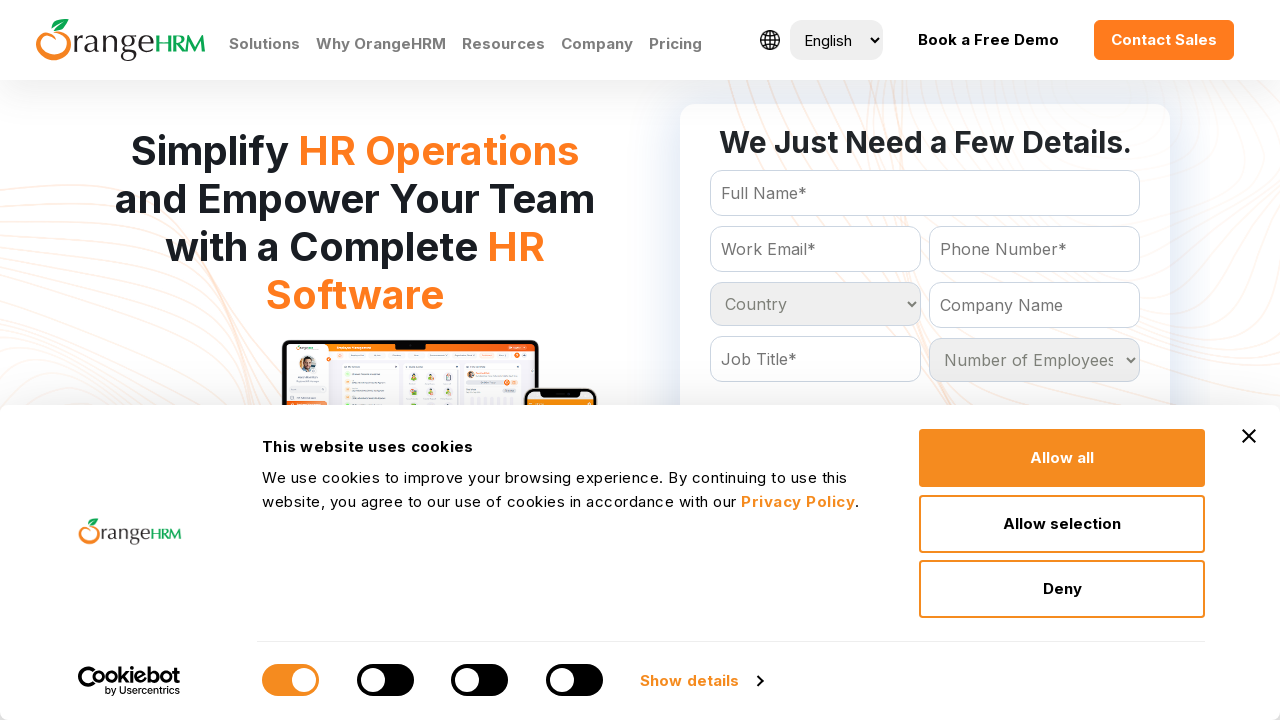

Country dropdown selector loaded
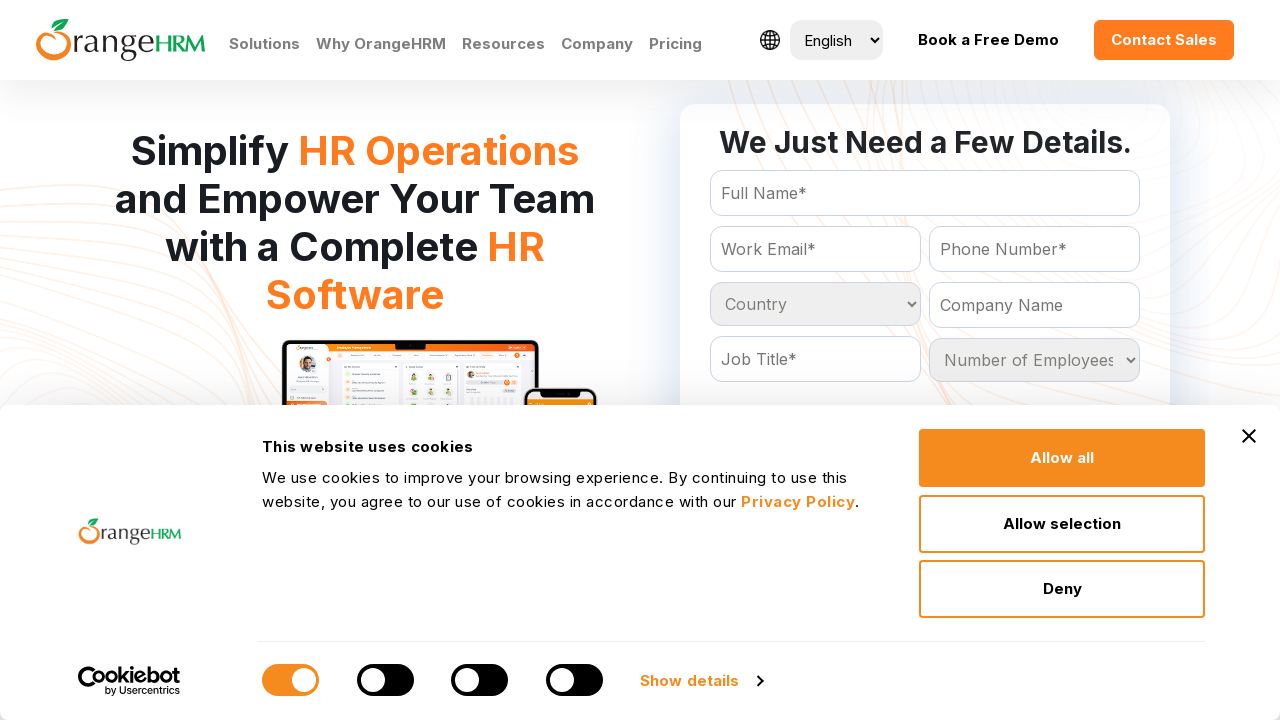

Retrieved all country dropdown options
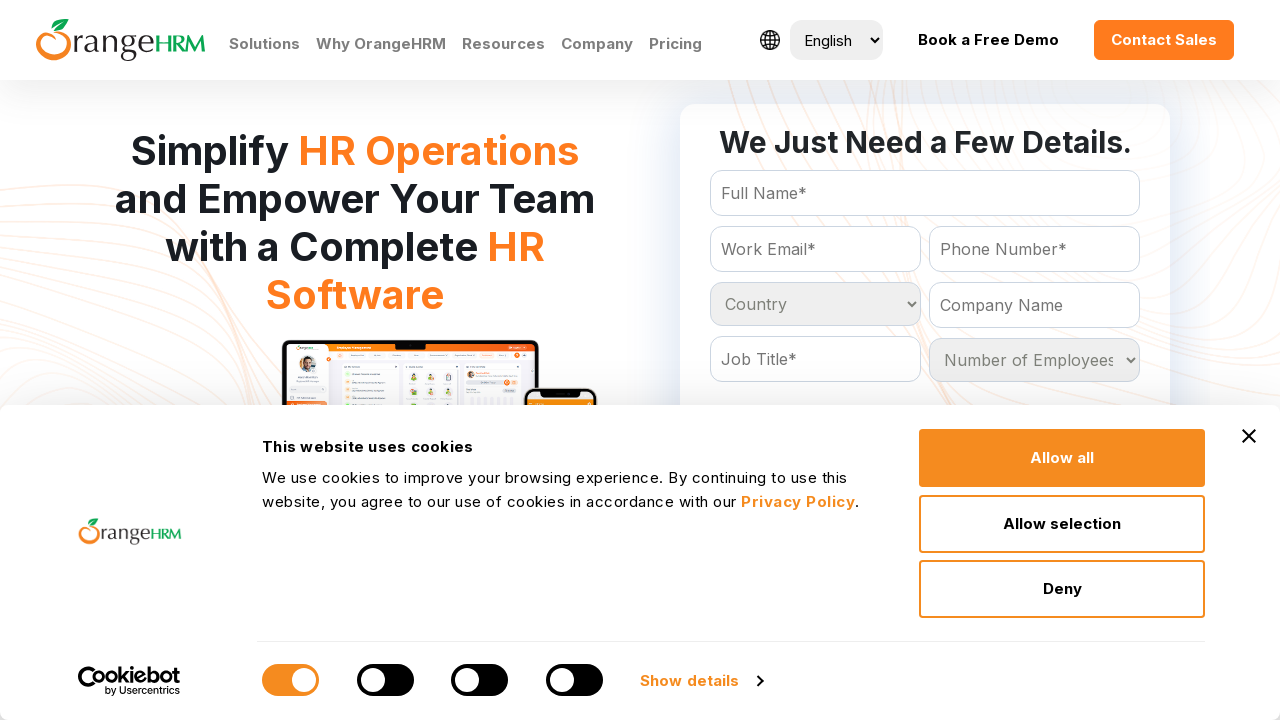

Selected 'India' from country dropdown on select[name='Country']
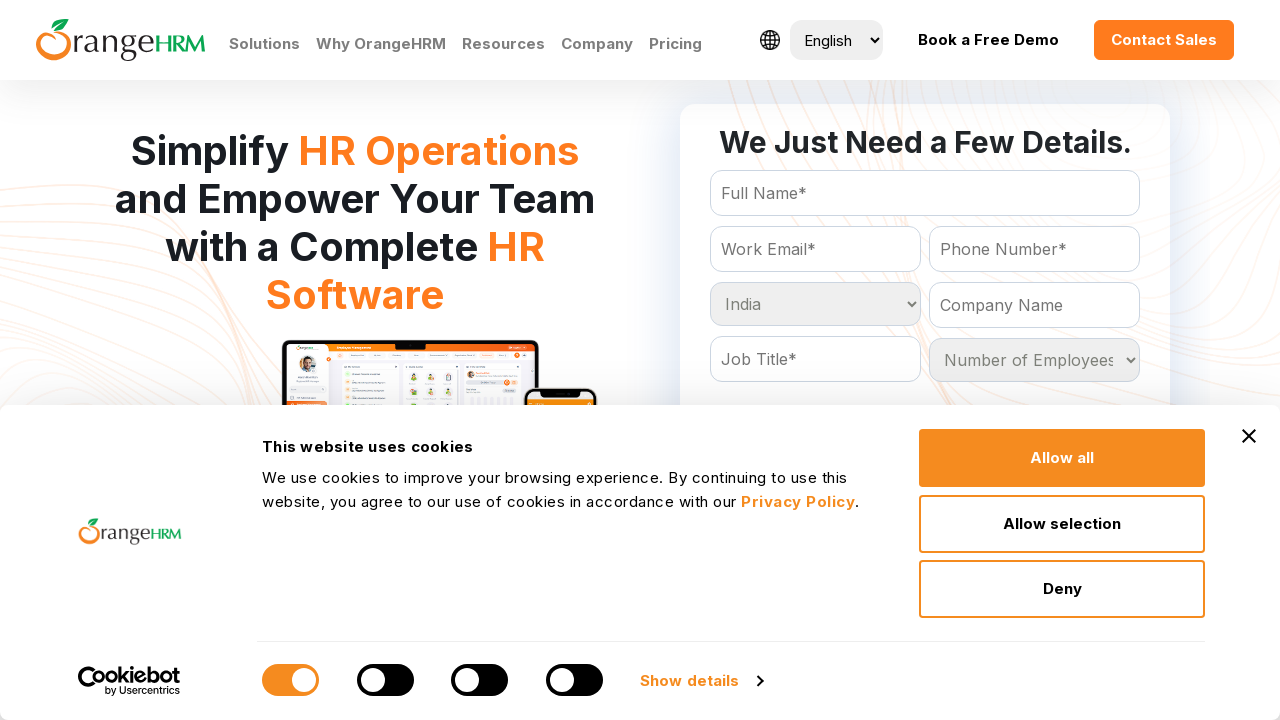

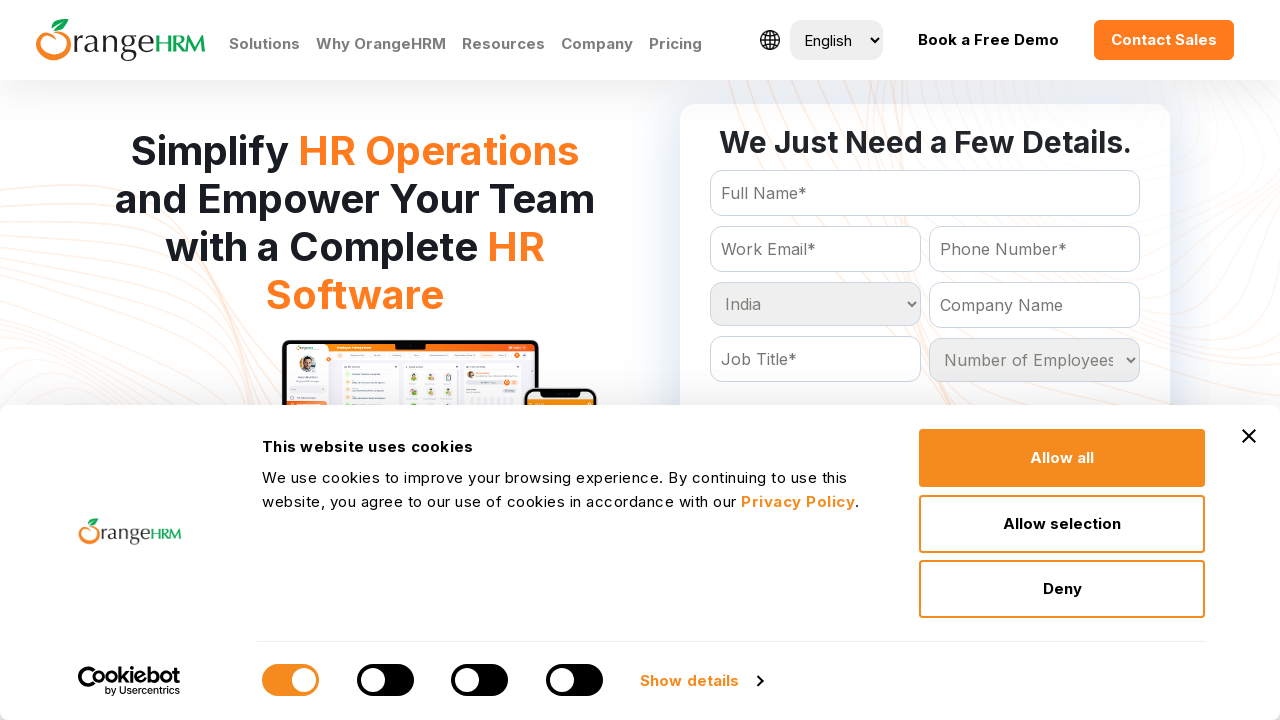